Tests web input form functionality by navigating to the inputs page, filling various input types (number, text, password, date), displaying the inputs, and then clearing them.

Starting URL: https://practice.expandtesting.com/

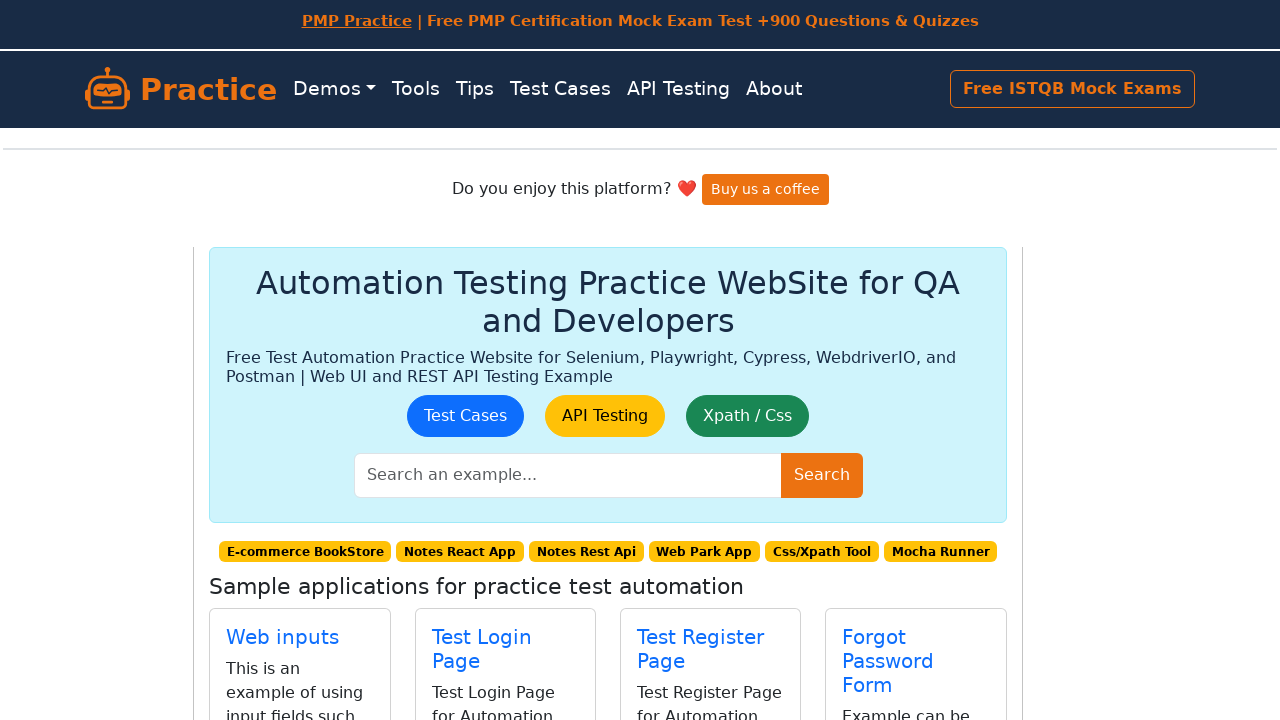

Clicked 'Web inputs' link to navigate to inputs page at (283, 637) on internal:role=link[name="Web inputs"i]
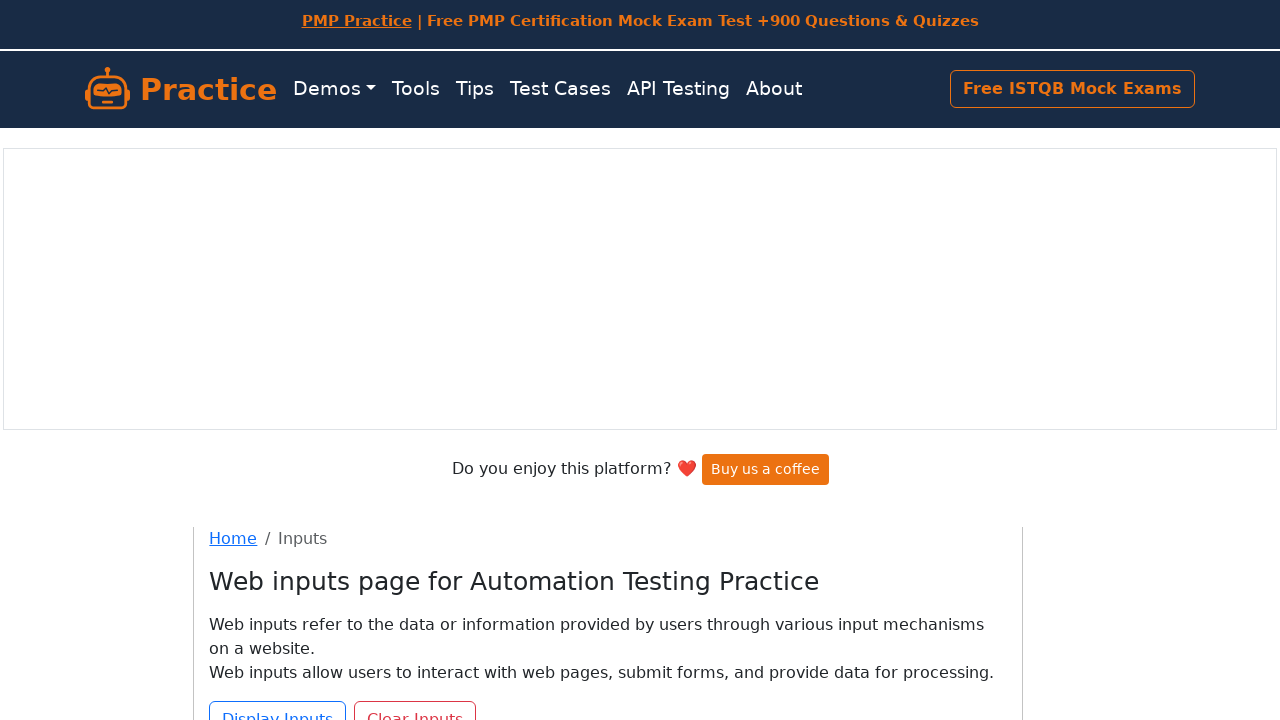

Inputs page loaded - number input field visible
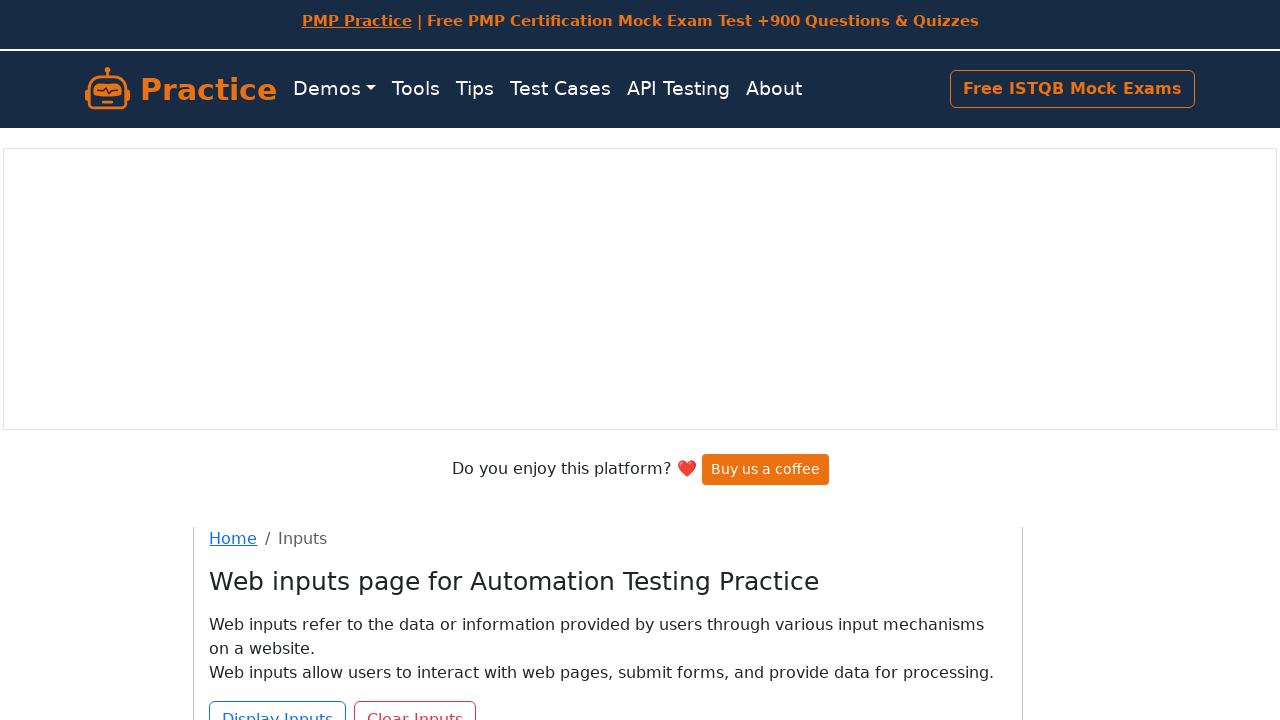

Clicked number input field at (334, 400) on #input-number
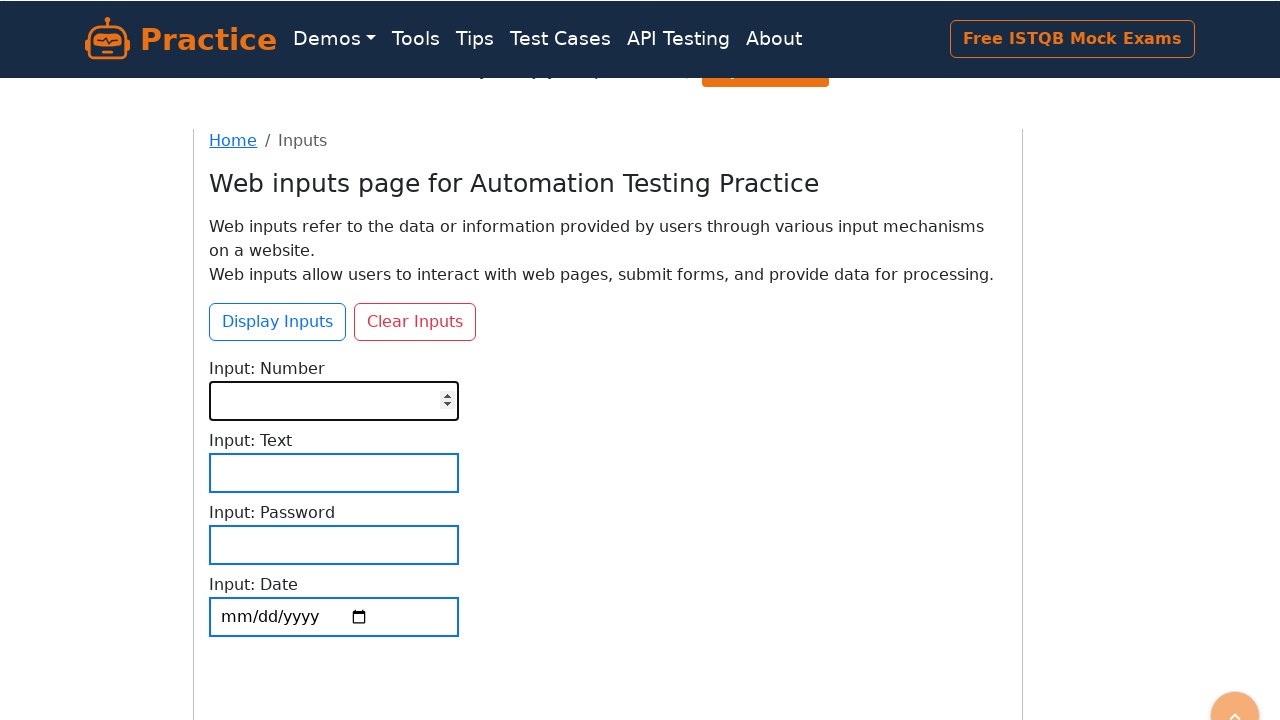

Filled number input with value '42' on //*[@id="input-number"]
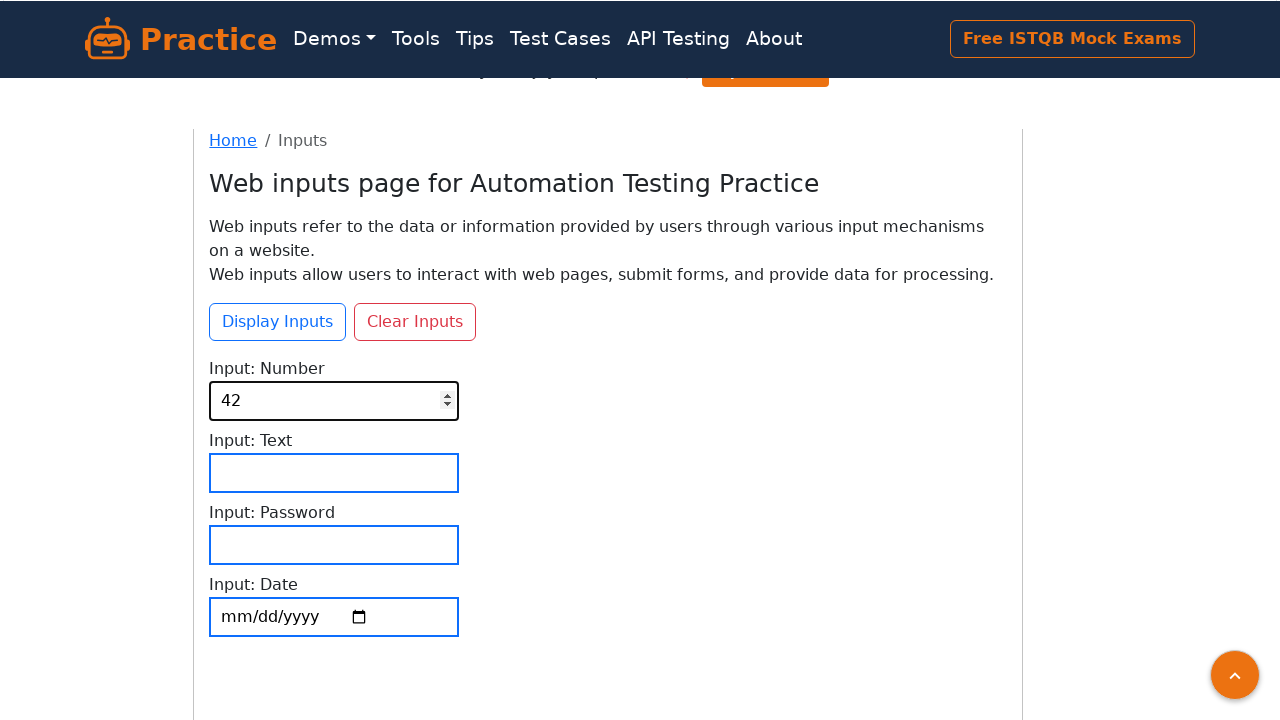

Filled text input with 'Sample text entry' on //*[@id="input-text"]
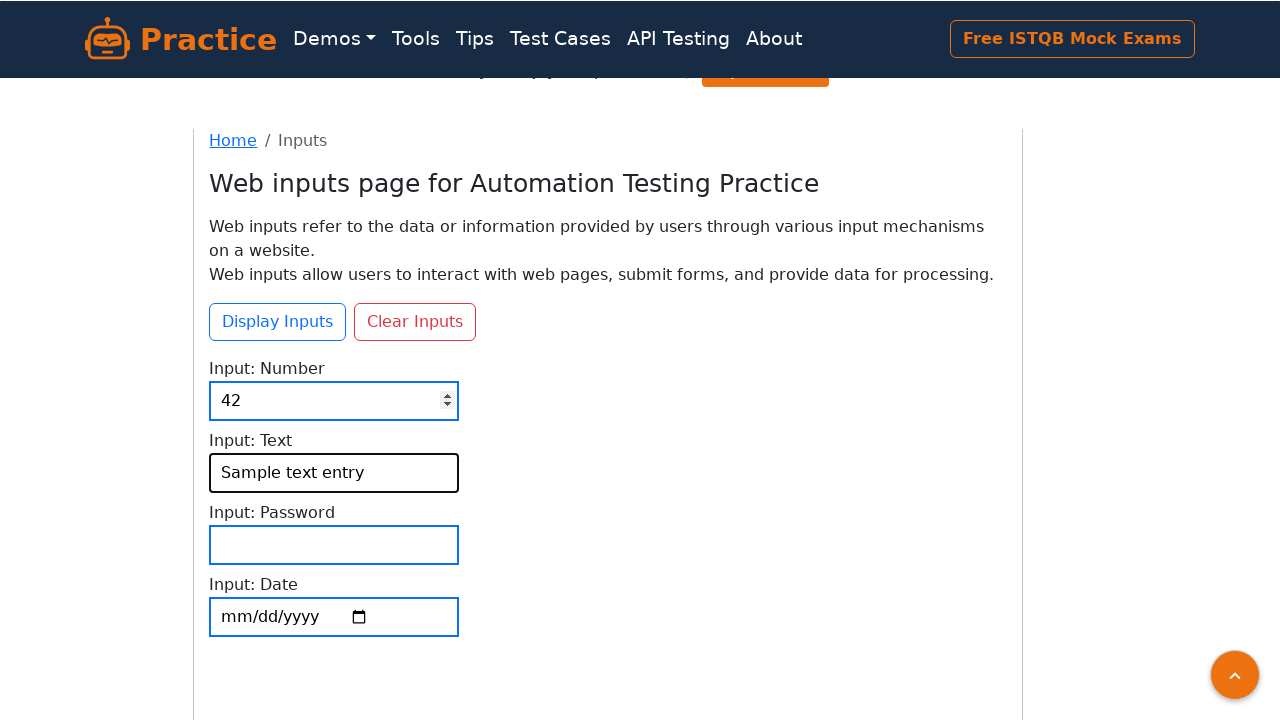

Filled password input with 'secretpass123' on //*[@id="input-password"]
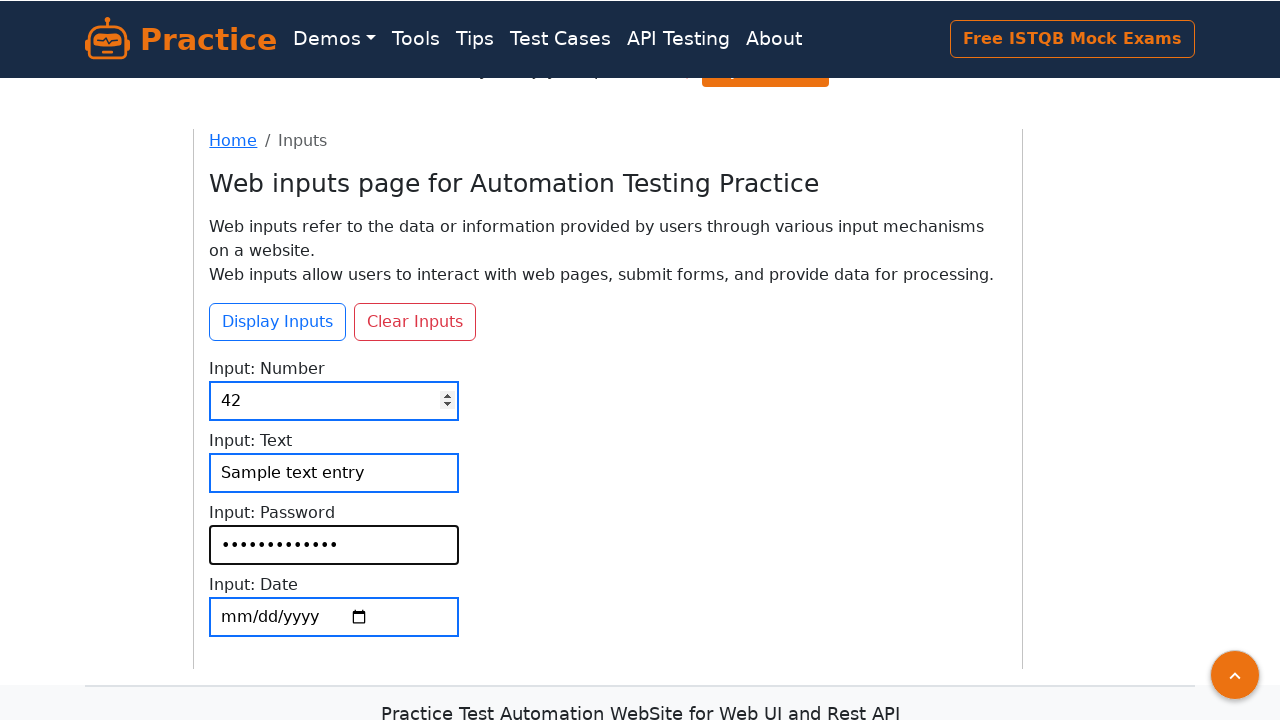

Filled date input with '2024-08-15' on //*[@id="input-date"]
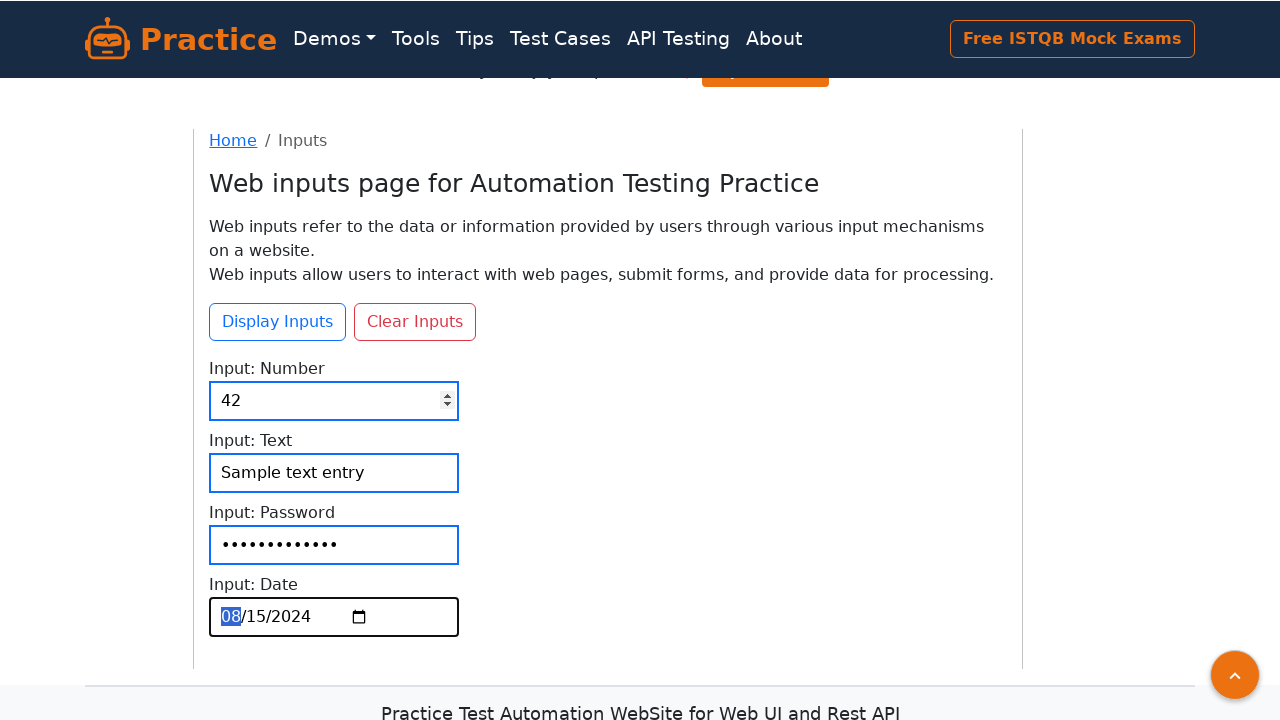

Clicked 'Display Inputs' button to show entered values at (278, 322) on button:has-text("Display Inputs")
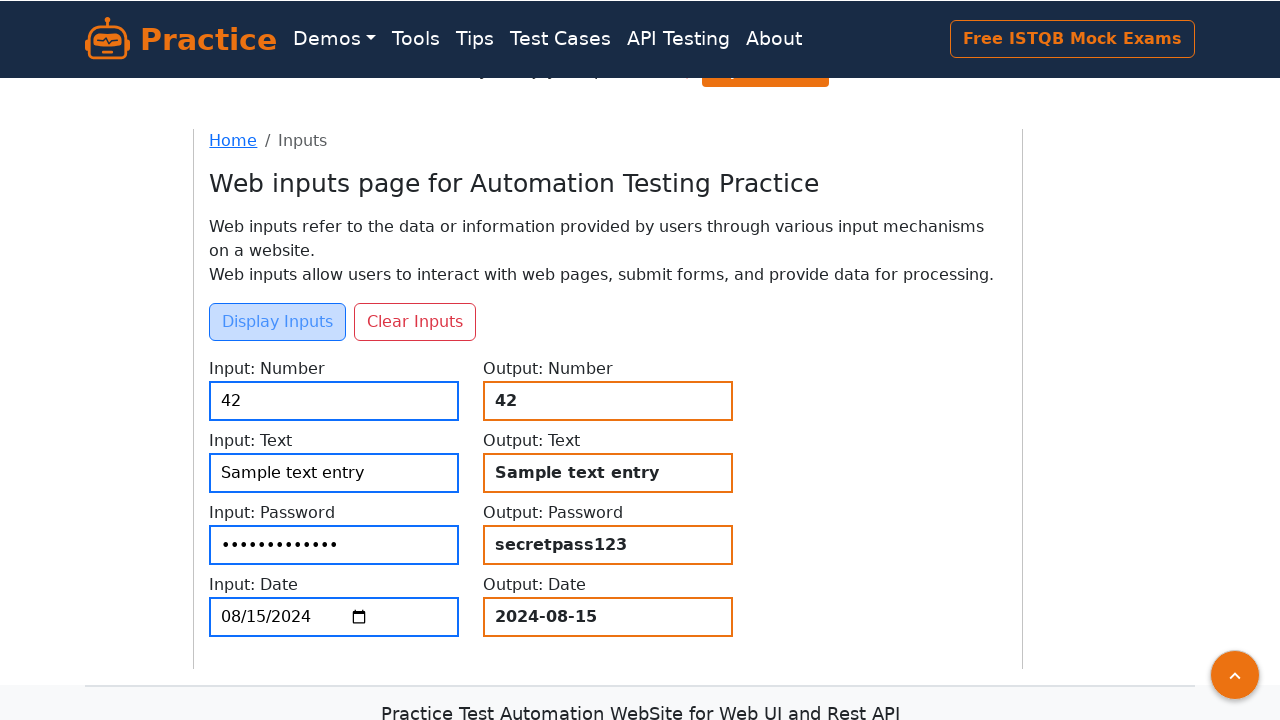

Waited for display action to complete
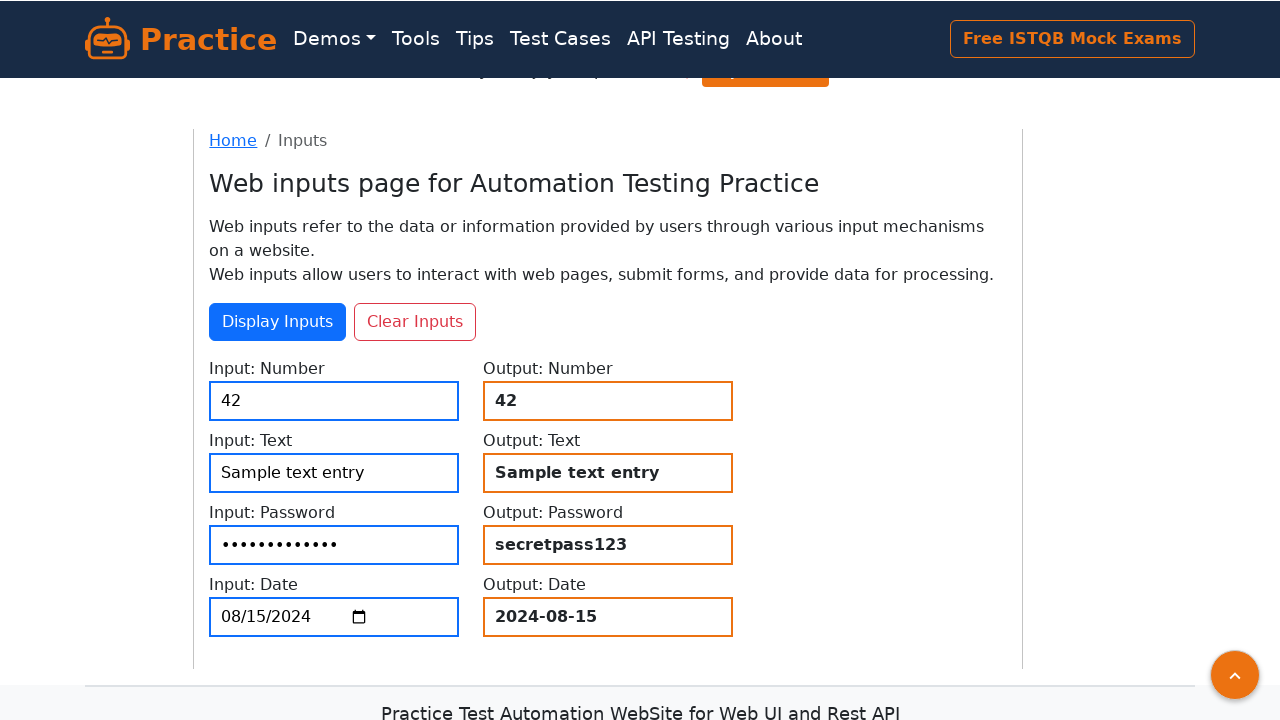

Clicked 'Clear Inputs' button to clear all form fields at (415, 322) on button:has-text("Clear Inputs")
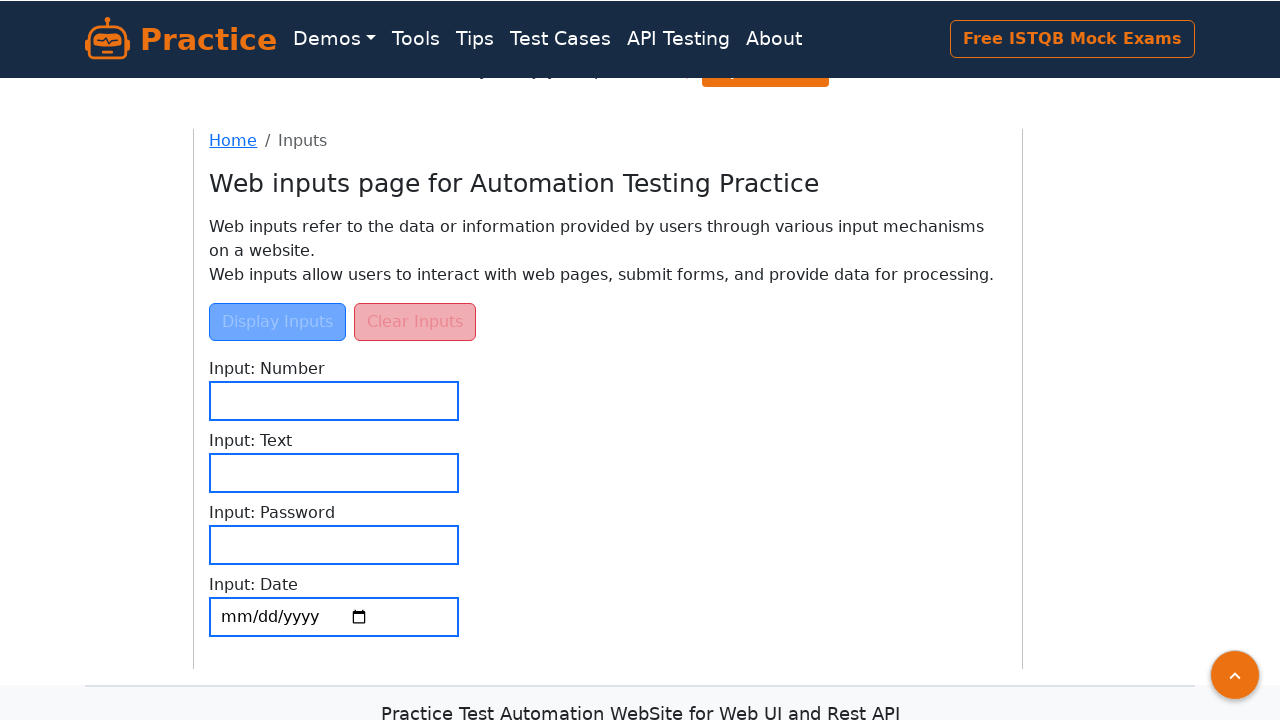

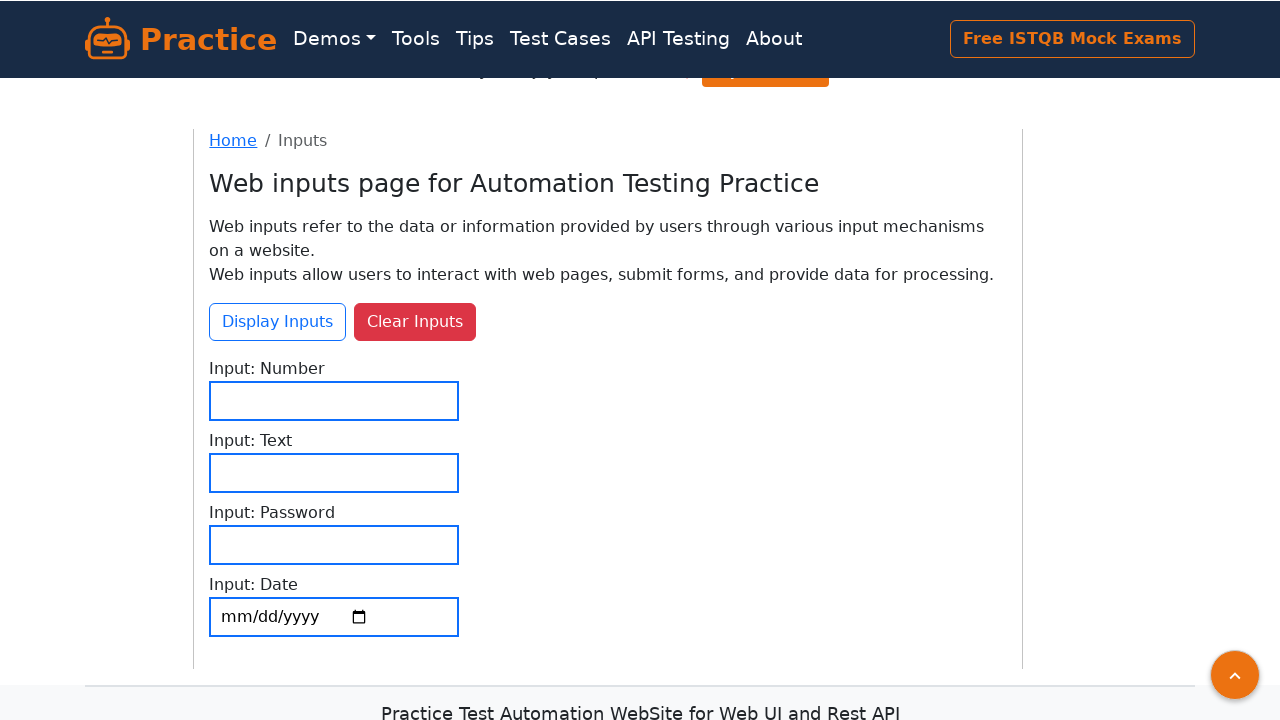